Tests handling of a confirmation dialog by navigating to the confirmation tab and dismissing the dialog

Starting URL: https://demo.automationtesting.in/Alerts.html

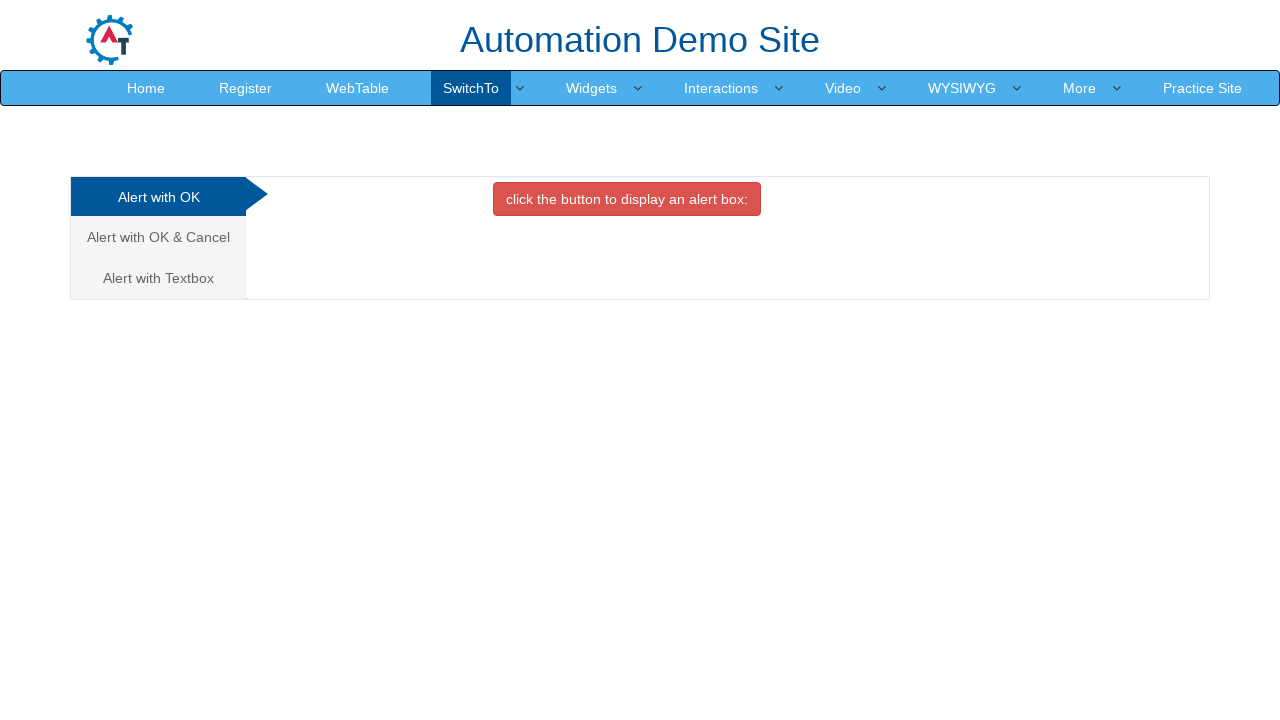

Clicked on 'Alert with OK & Cancel' tab at (158, 237) on xpath=//a[contains(text(),'Alert with OK & Cancel')]
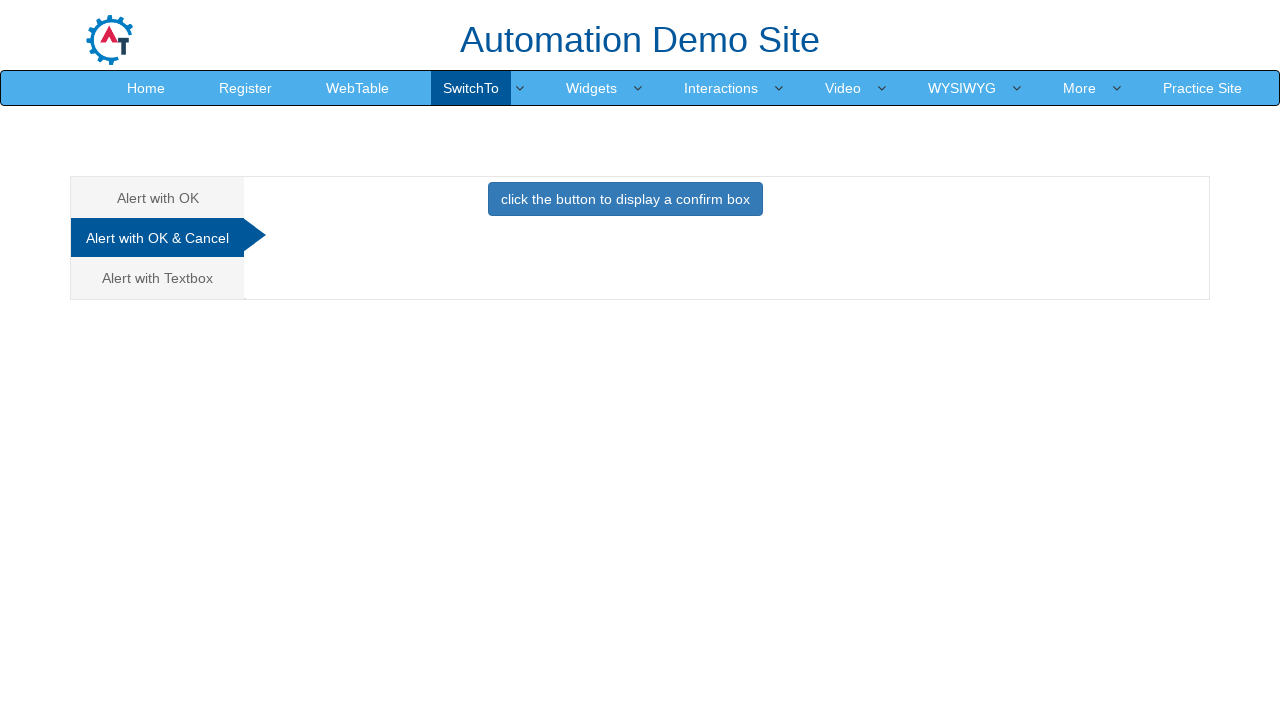

Clicked button to trigger confirmation dialog at (625, 199) on xpath=//button[contains(text(),'confirm box')]
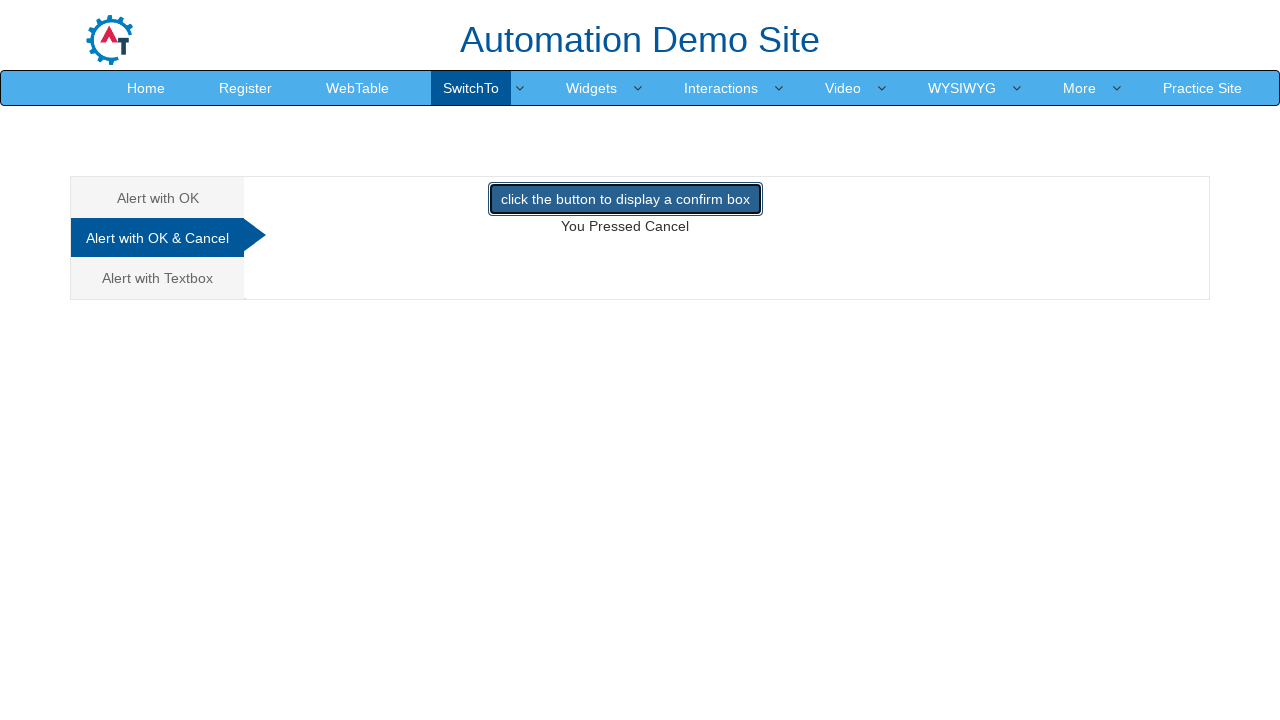

Set up dialog handler to dismiss confirmation dialog
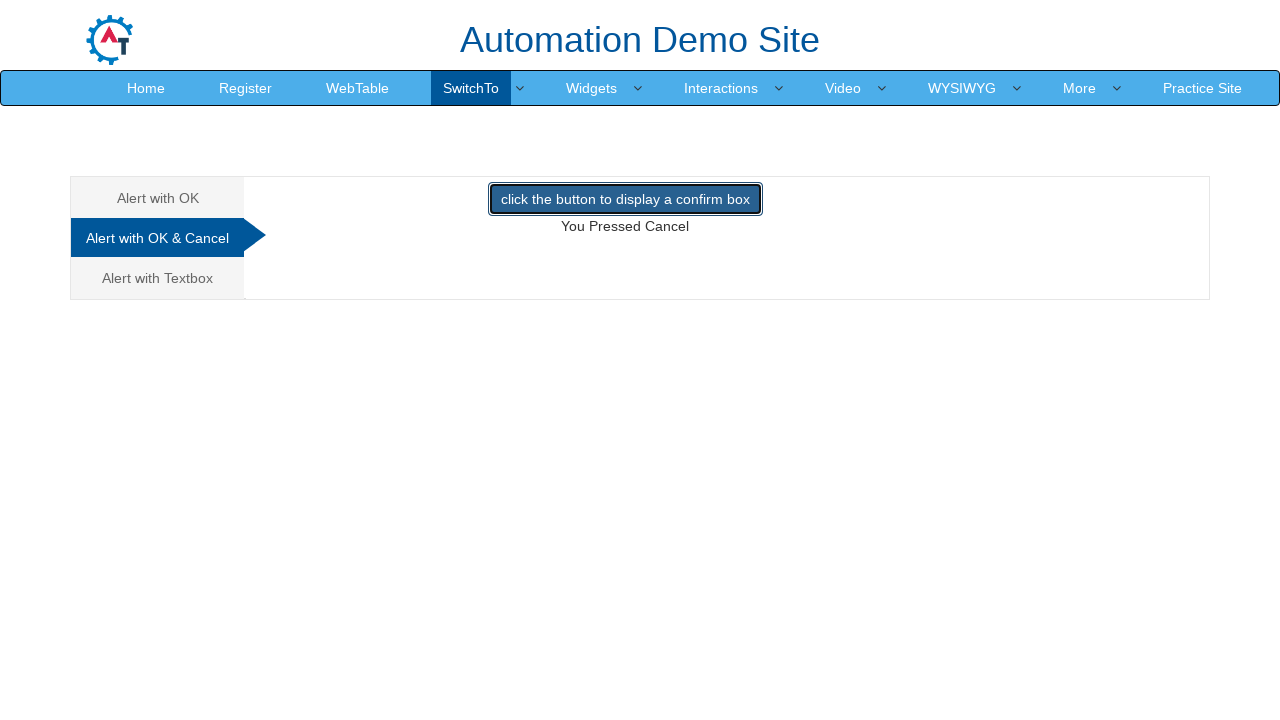

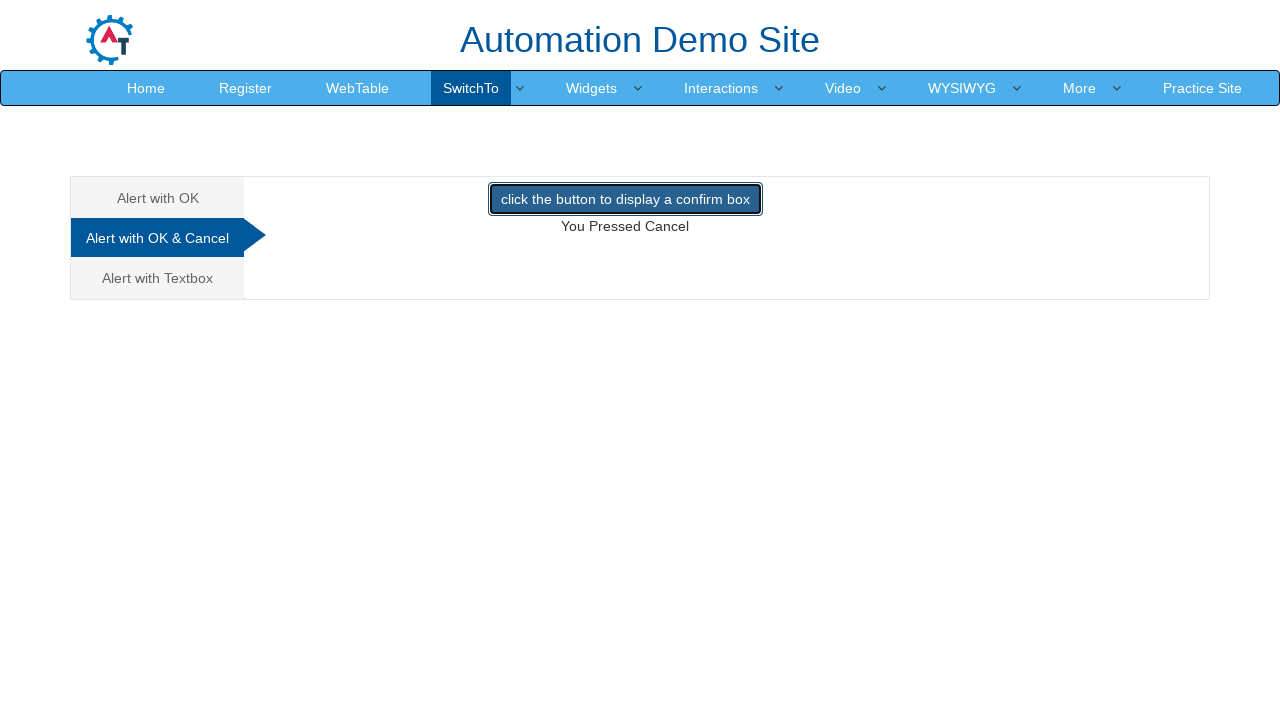